Tests a grocery shopping website by searching for products containing 'ca', verifying product counts, adding items to cart, and checking the brand logo text

Starting URL: https://rahulshettyacademy.com/seleniumPractise/#/

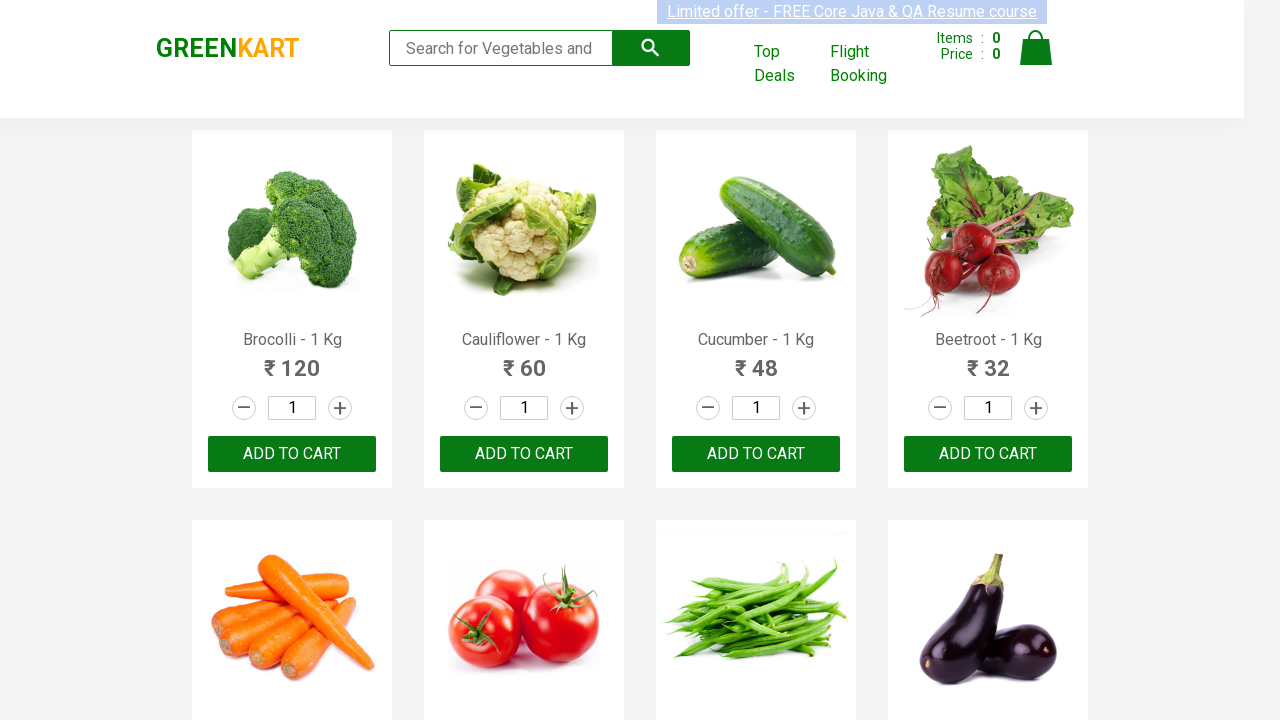

Filled search box with 'ca' on .search-keyword
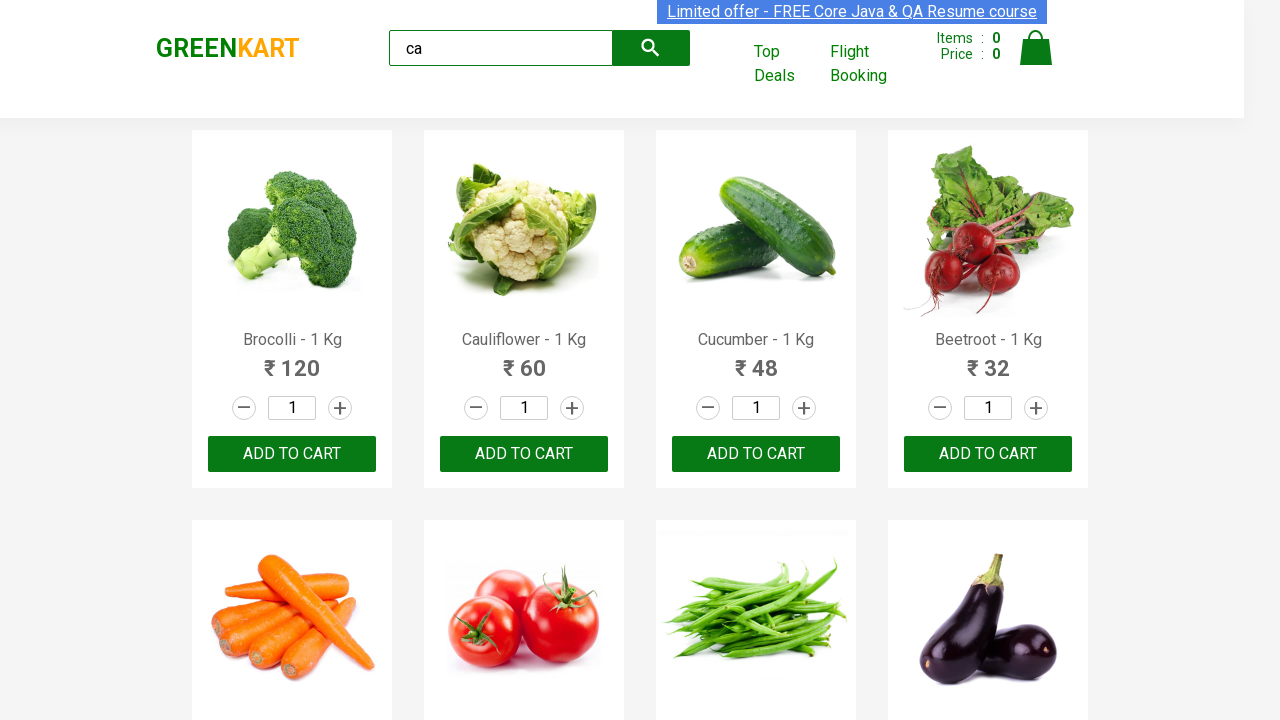

Waited 2000ms for search results to load
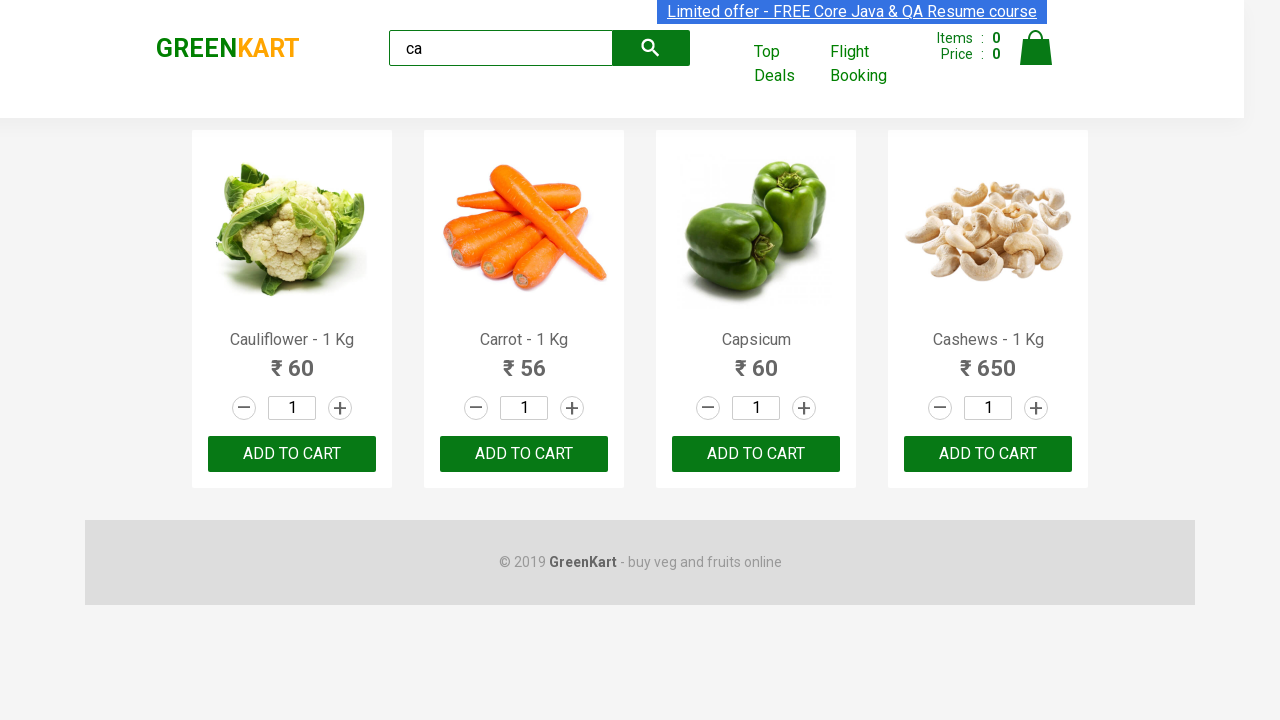

Products with 'ca' are now displayed
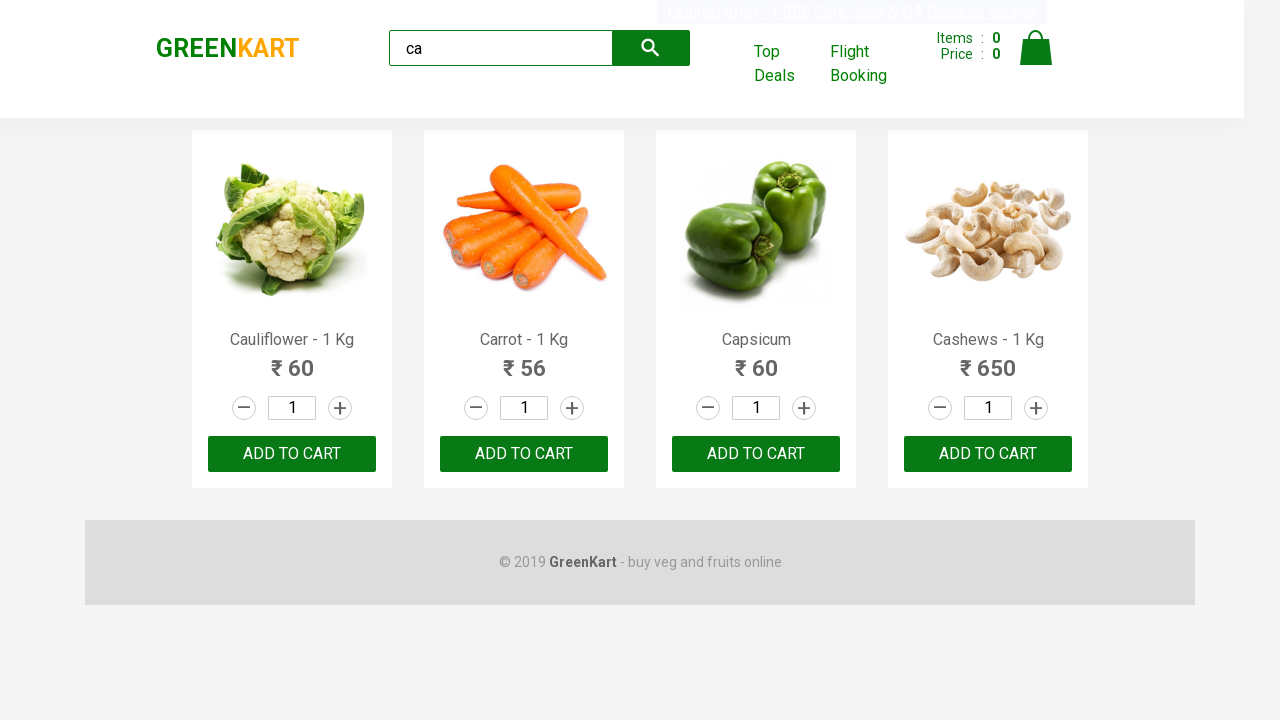

Clicked ADD TO CART on the third product at (756, 454) on :nth-child(3) > .product-action > button
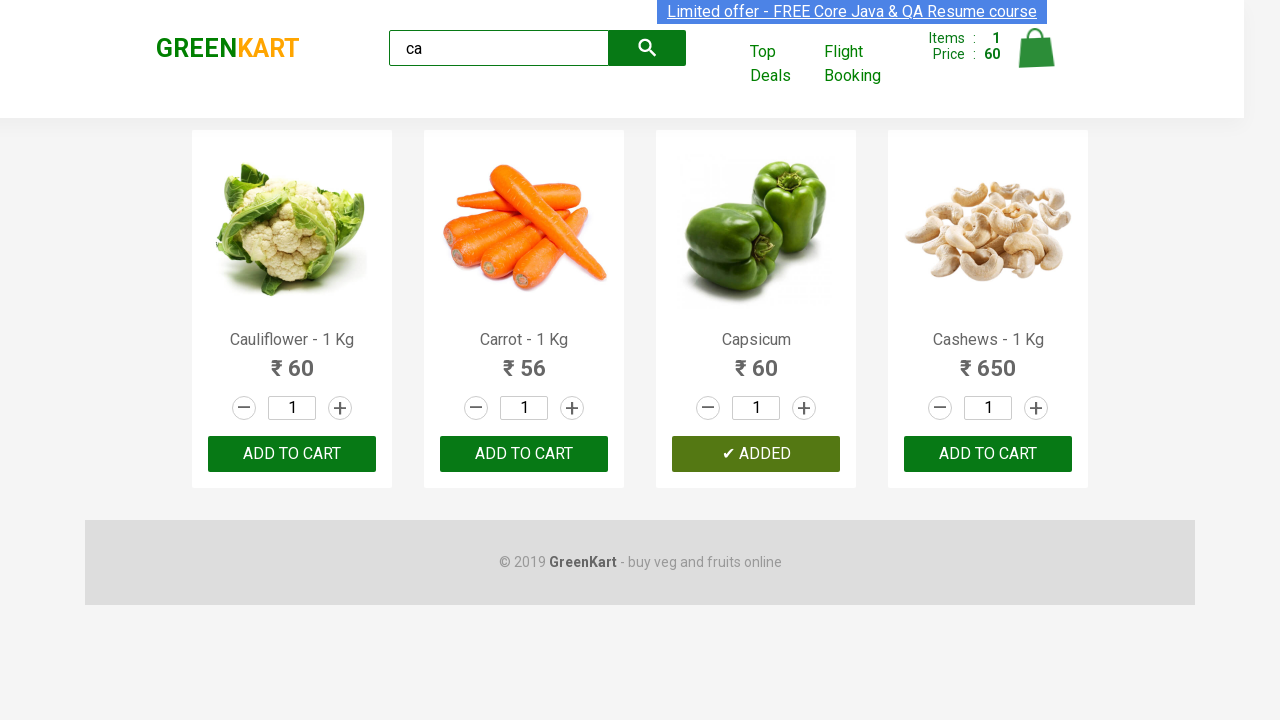

Retrieved list of all products
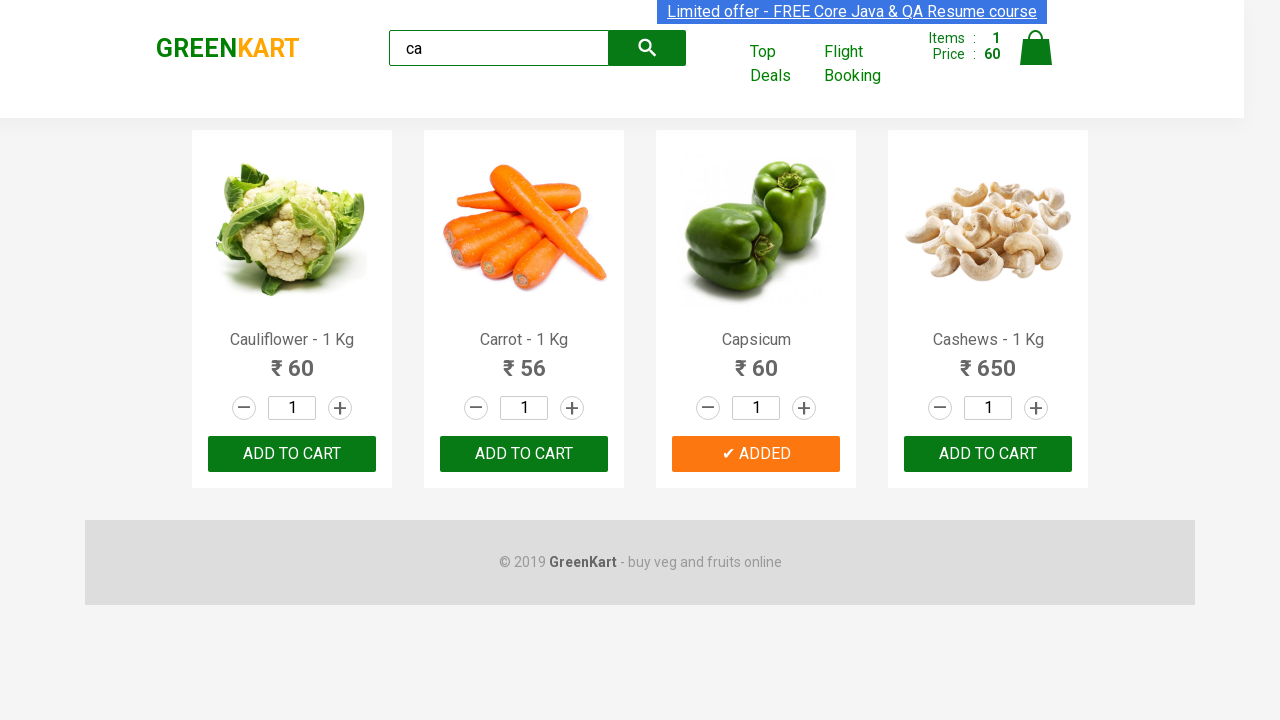

Found and clicked ADD TO CART on Cashews product at (988, 454) on .products .product >> nth=3 >> button
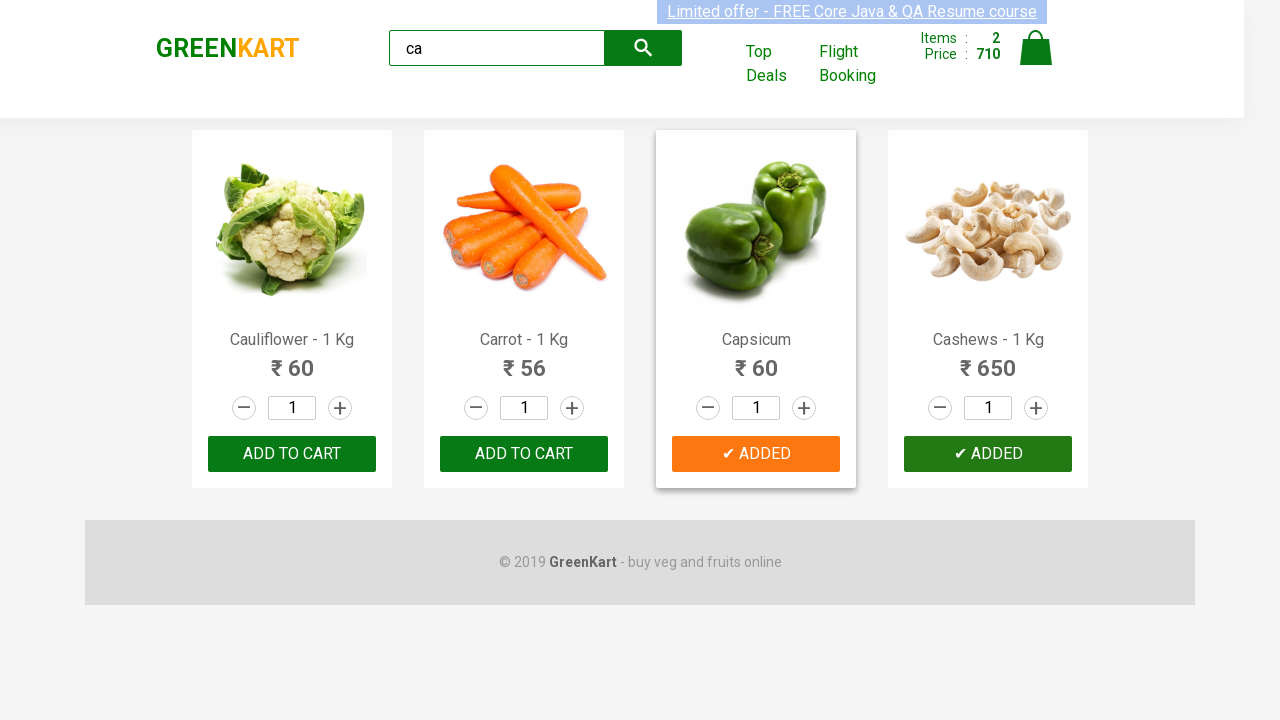

Located brand element
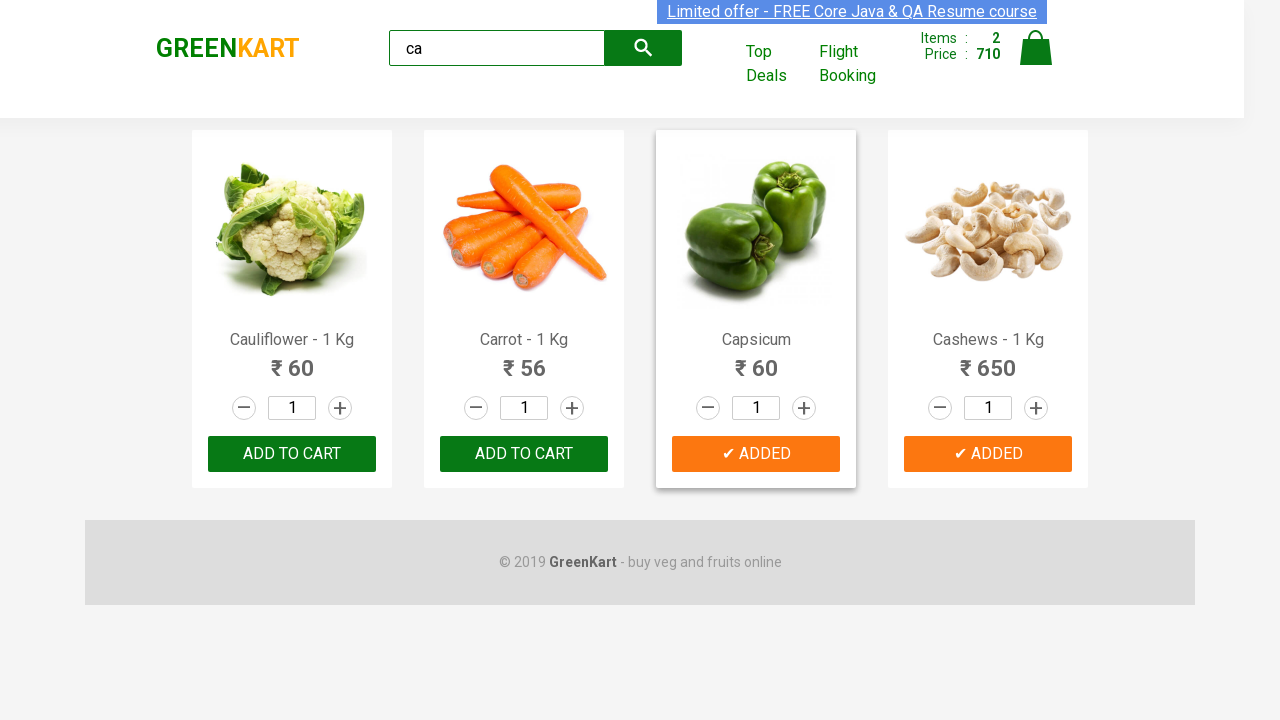

Verified brand logo text equals 'GREENKART'
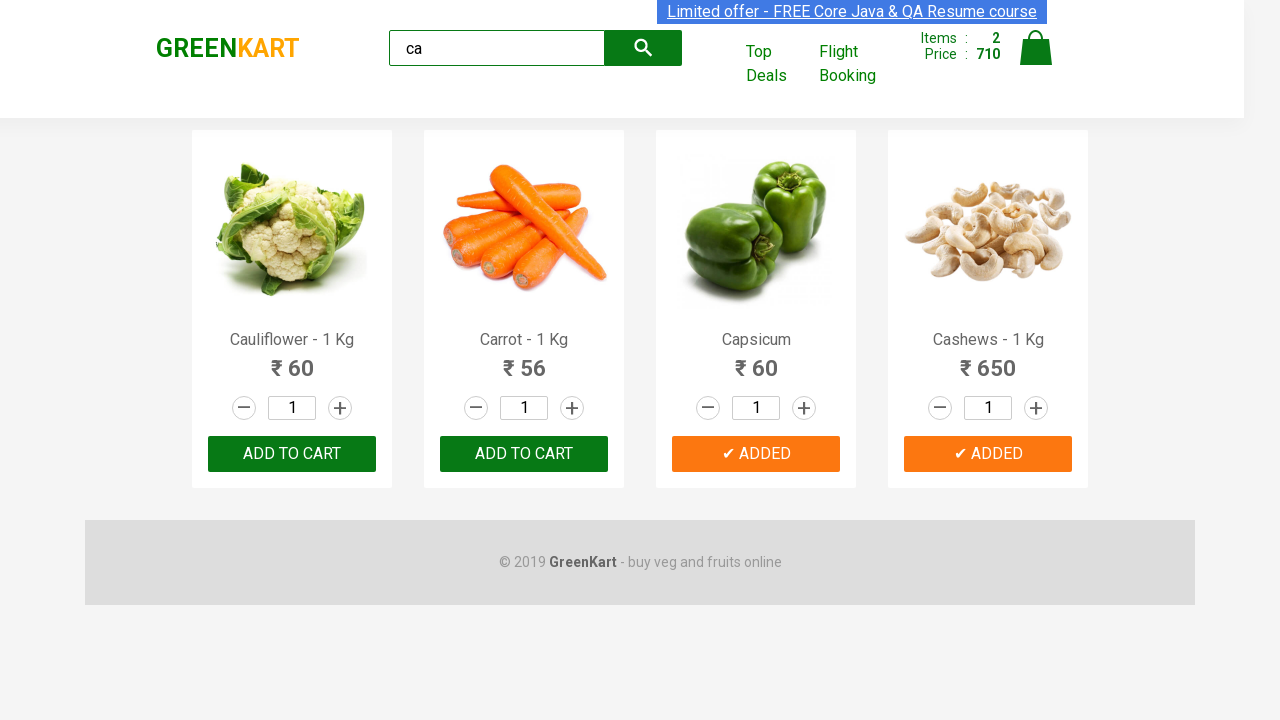

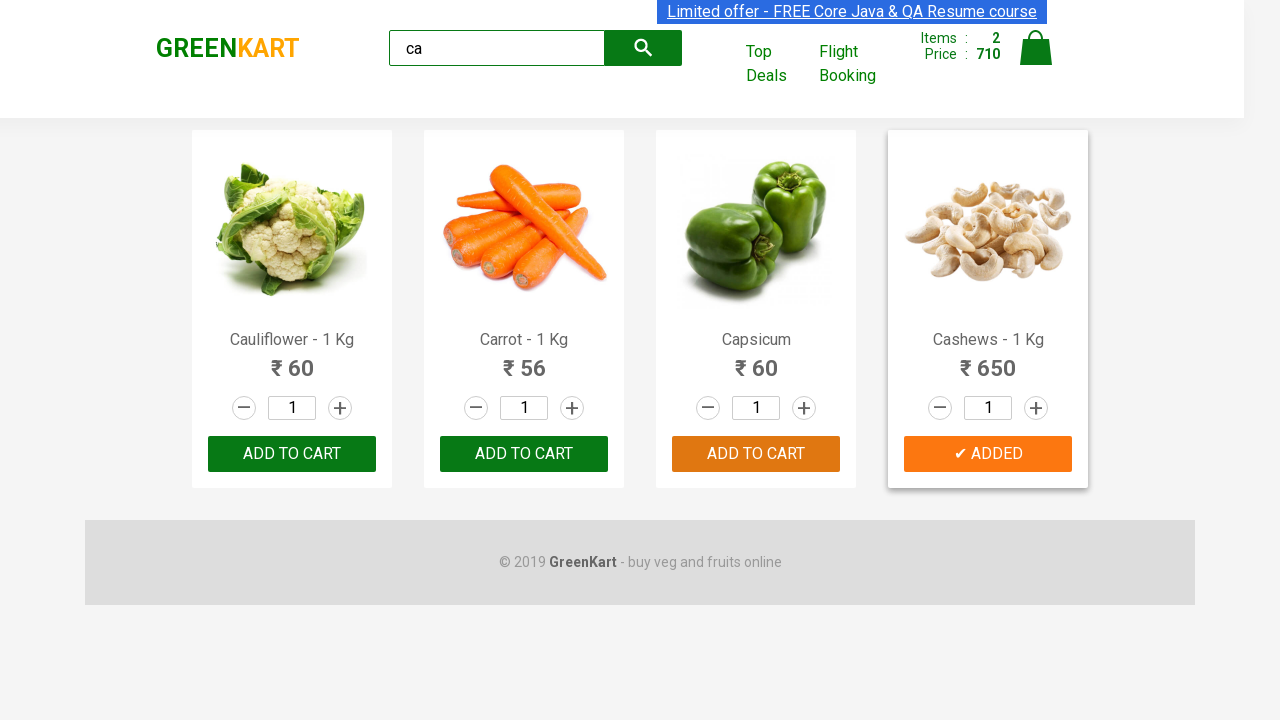